Navigates to the JavaScript Alerts page

Starting URL: https://the-internet.herokuapp.com/

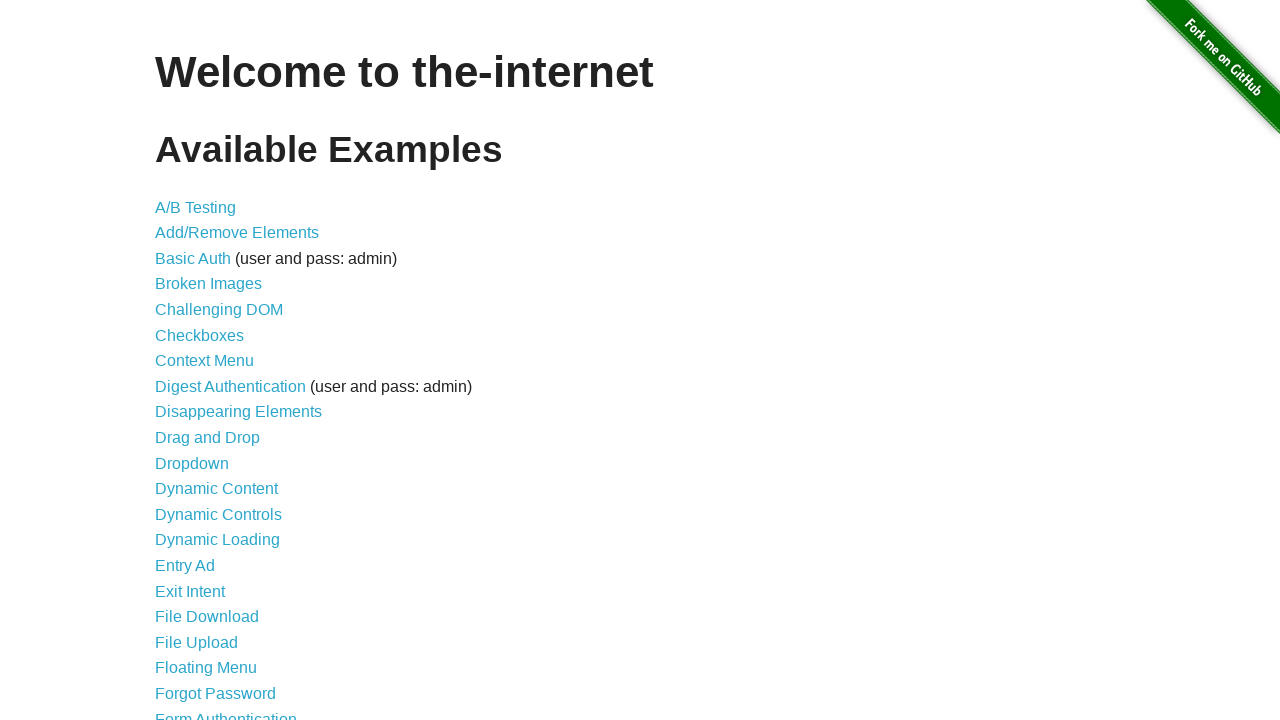

Clicked on JavaScript Alerts link at (214, 361) on a[href='/javascript_alerts']
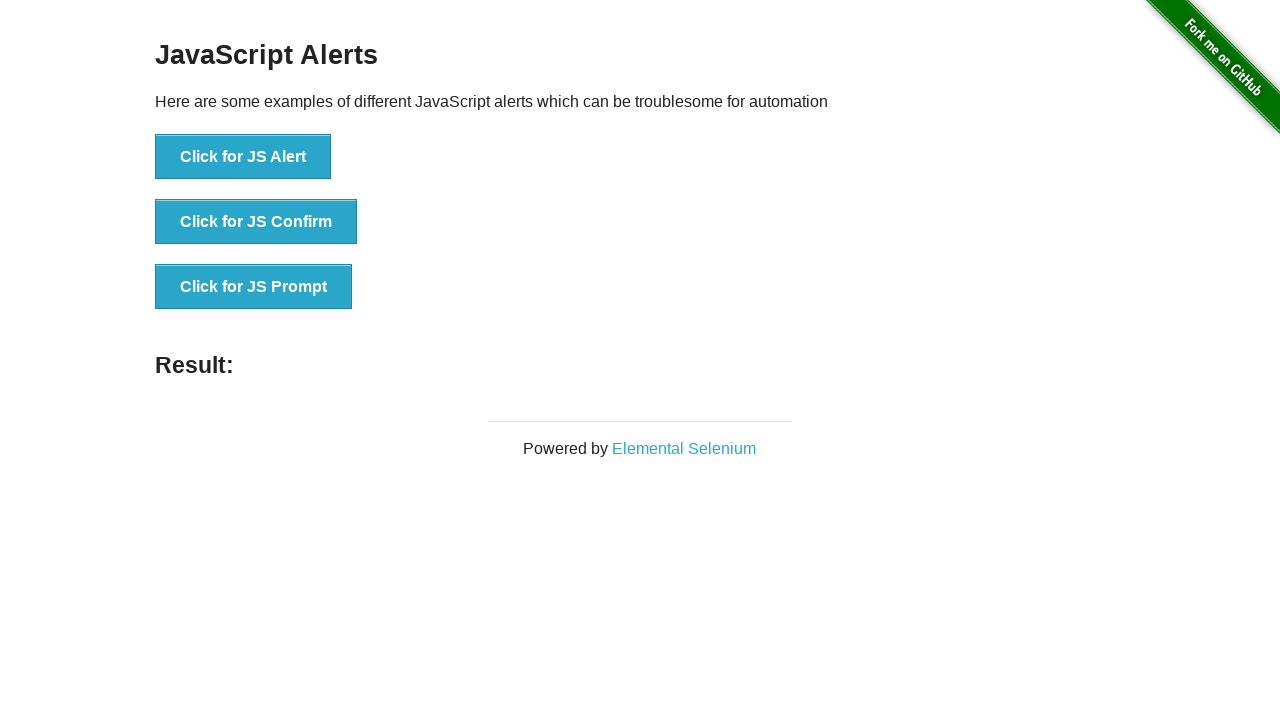

JavaScript Alerts page loaded
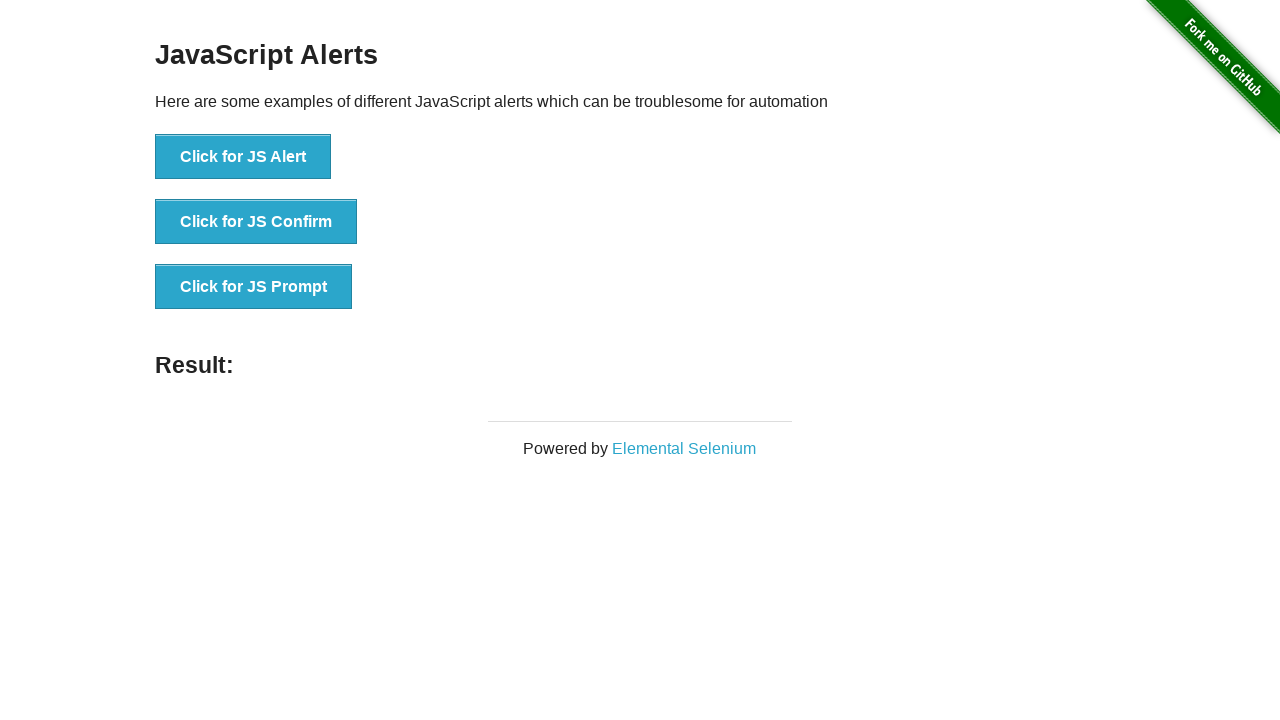

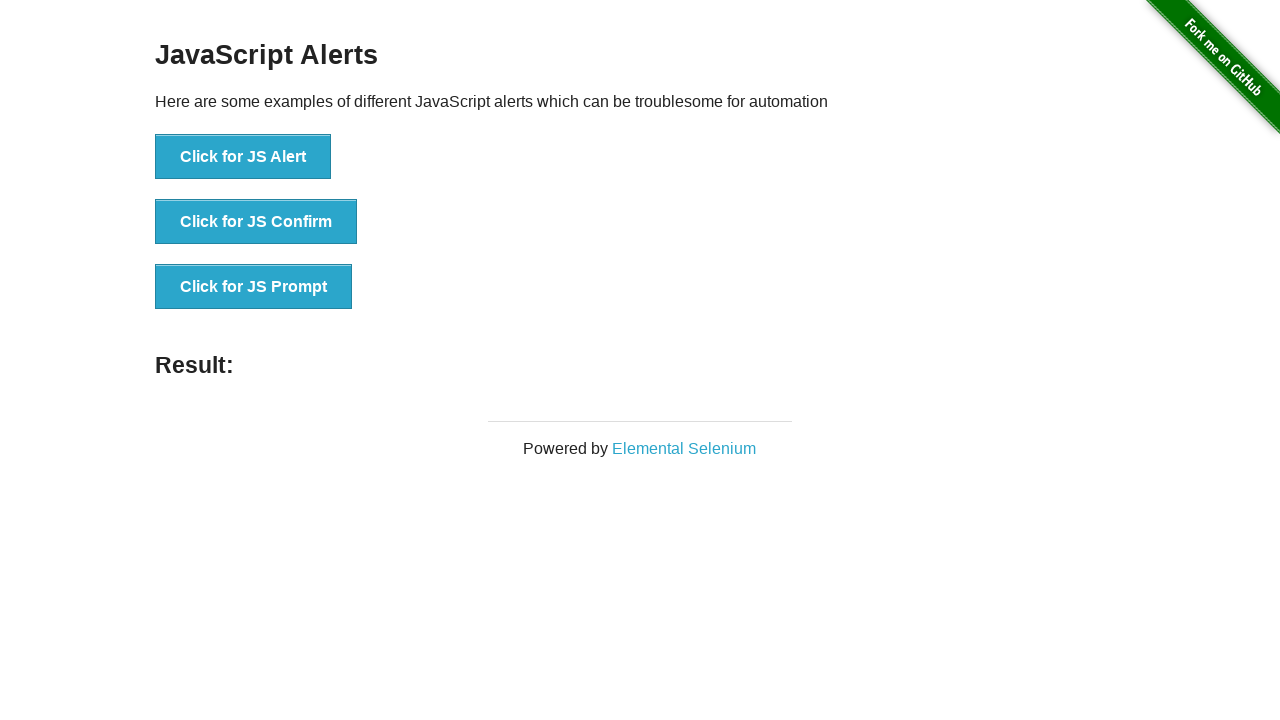